Tests searchable dynamic dropdown by clicking the combobox, entering search text, and selecting result

Starting URL: https://demo.automationtesting.in/Register.html

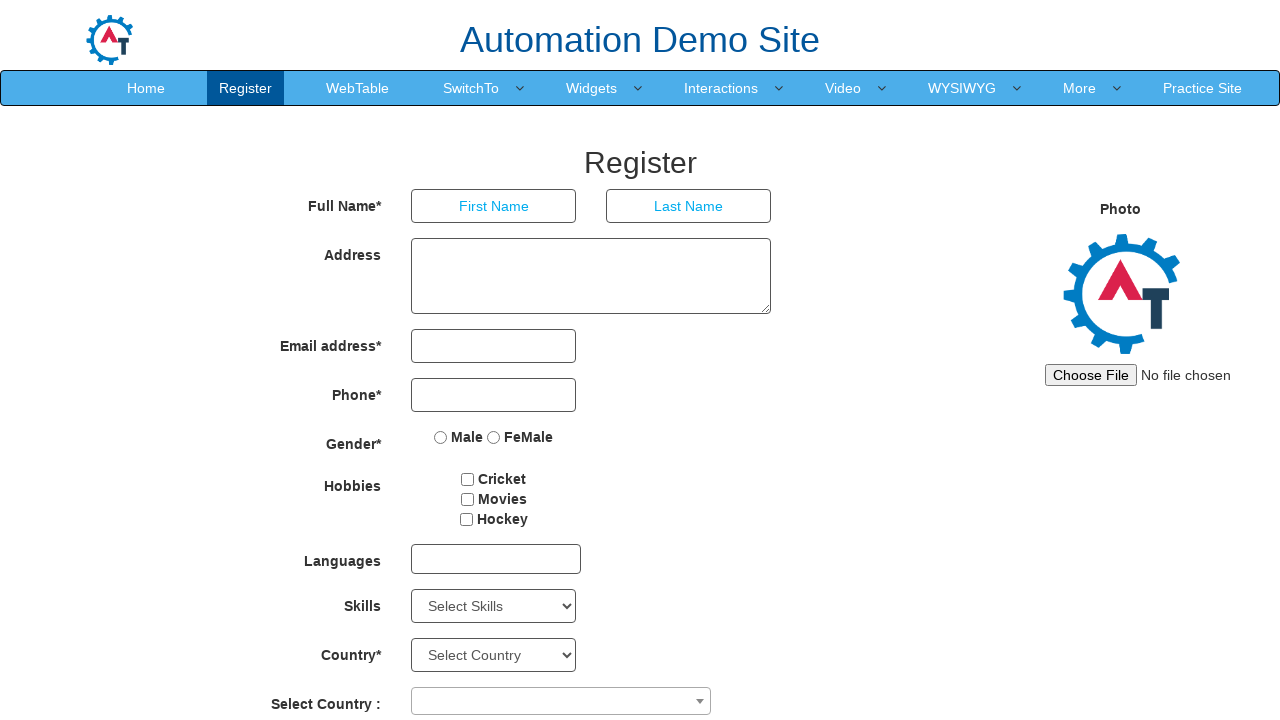

Clicked on the searchable dropdown combobox at (561, 701) on span[role="combobox"]
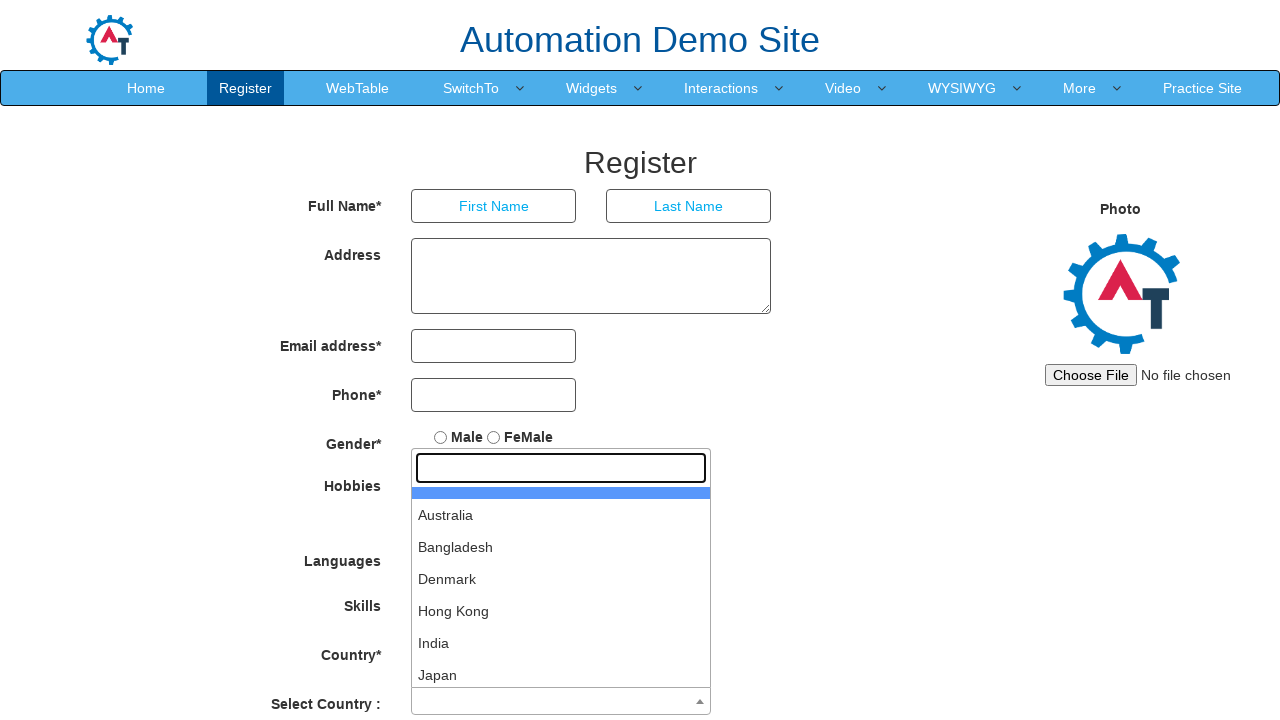

Entered 'India' into the dropdown search field on input[type="search"]
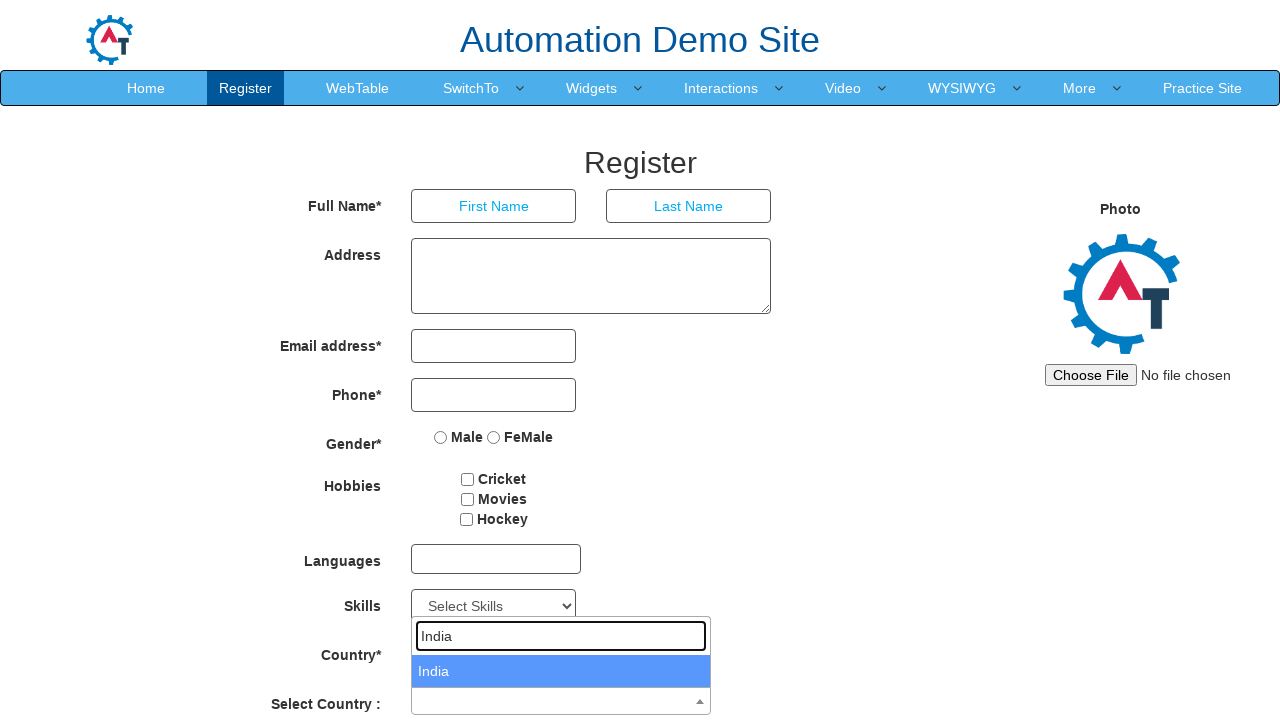

Selected 'India' from the dropdown search results at (561, 671) on #select2-country-results>li
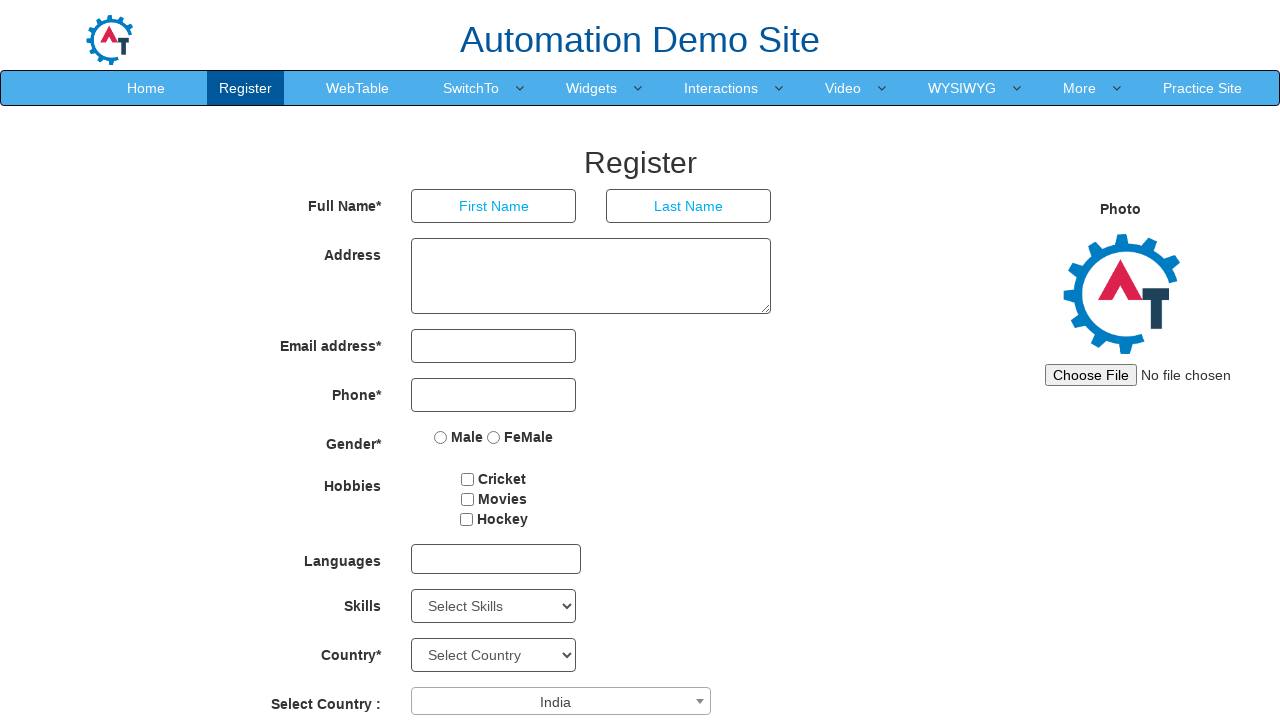

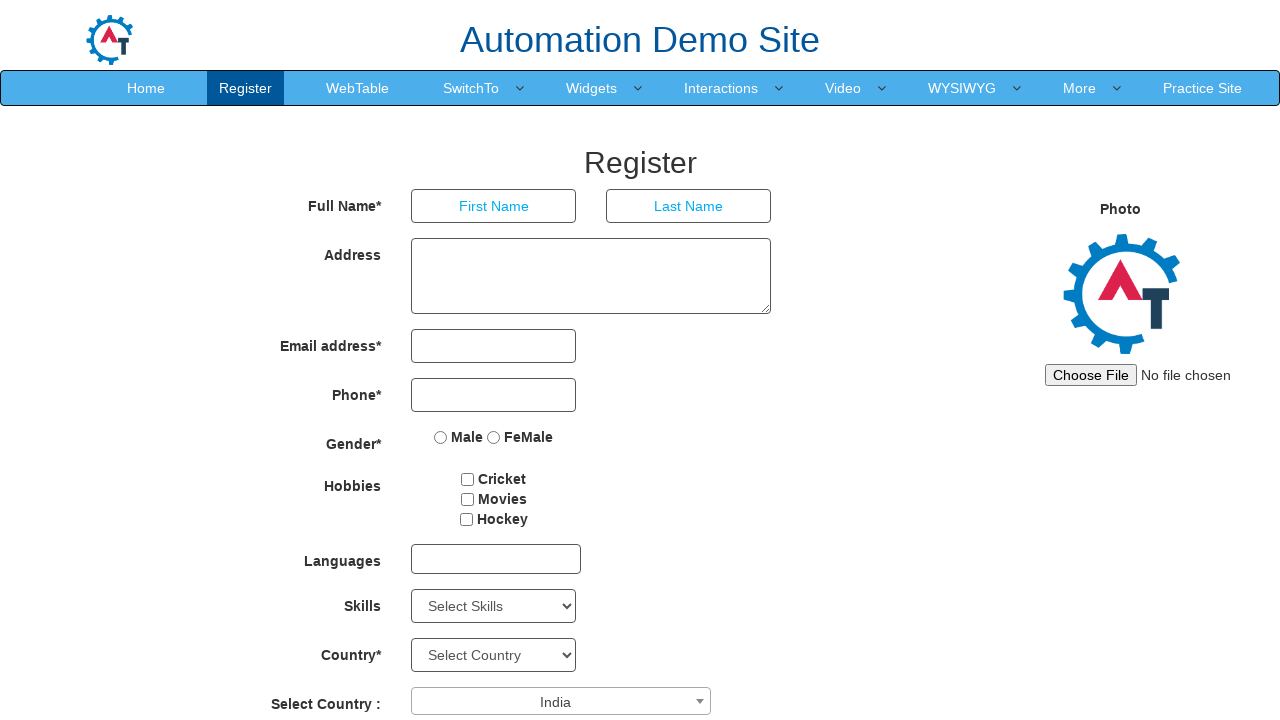